Clicks the 'Add New Appointment' button to open a modal and verifies the 'Cancel' button is present in the modal.

Starting URL: https://test-a-pet.vercel.app/

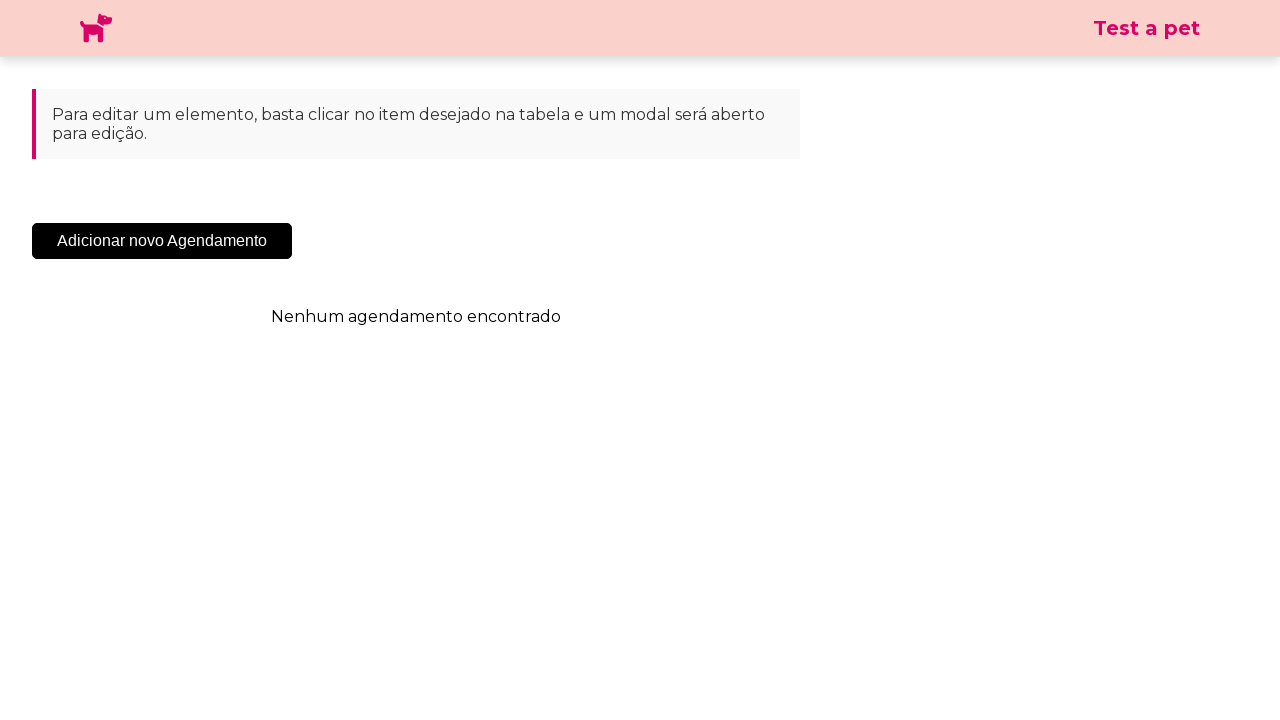

Clicked the 'Add New Appointment' button to open modal at (162, 241) on .sc-cHqXqK.kZzwzX
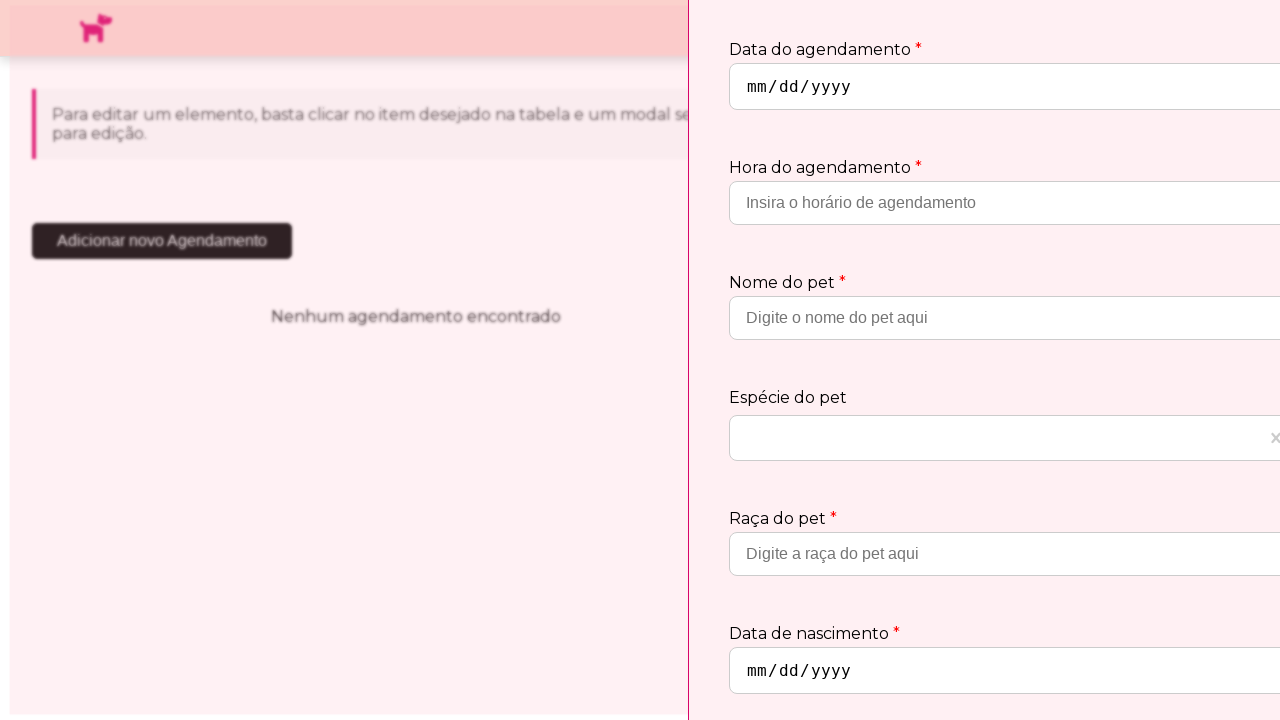

Waited for 'Cancel' button to be present in modal
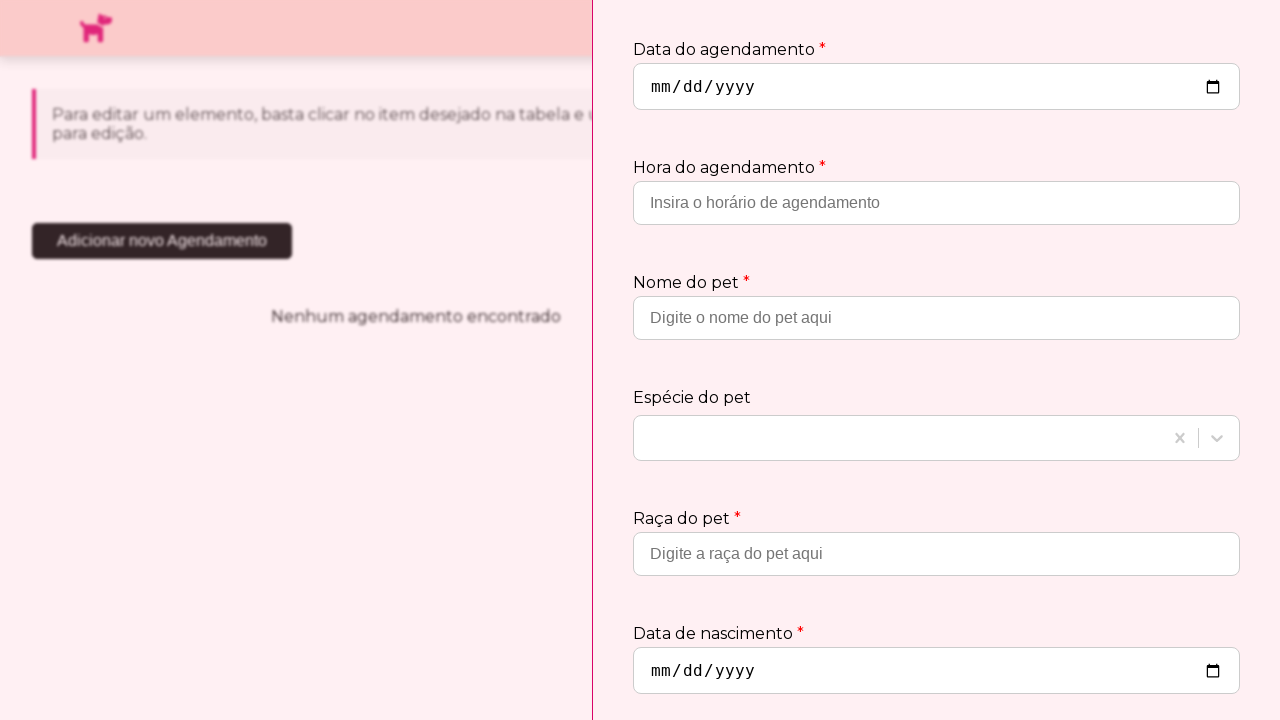

Verified 'Cancel' button is visible in the modal
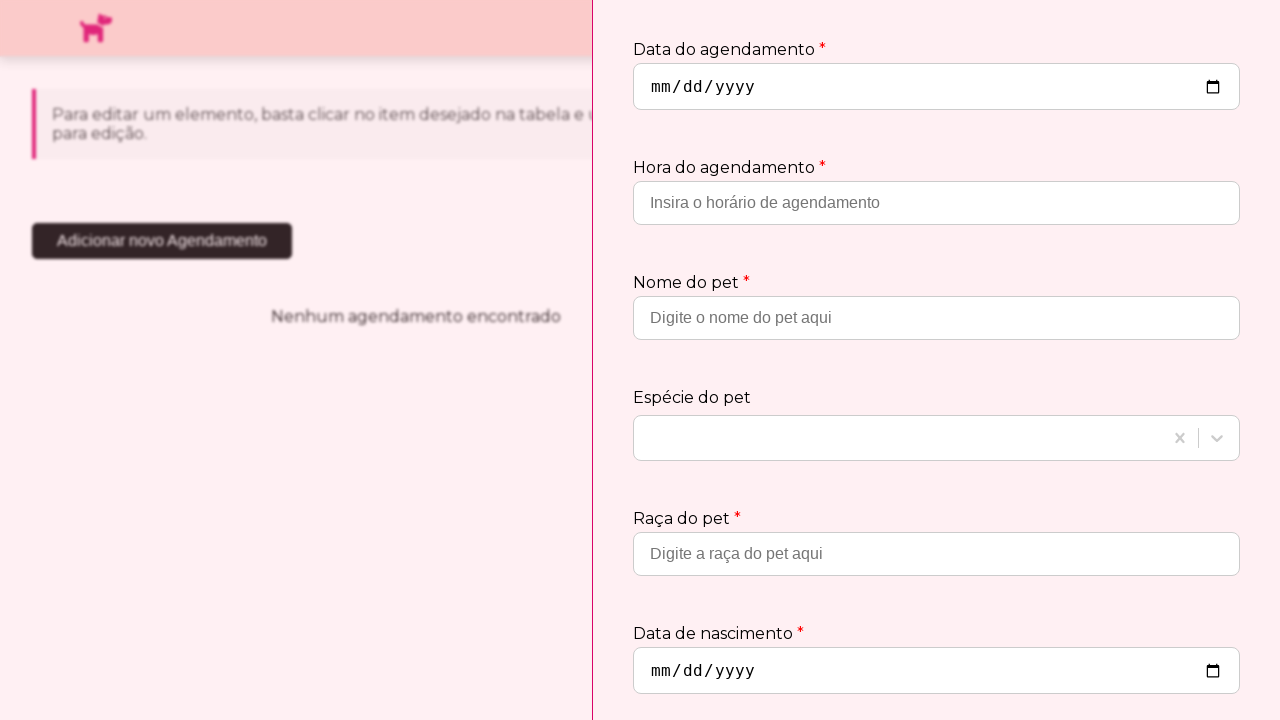

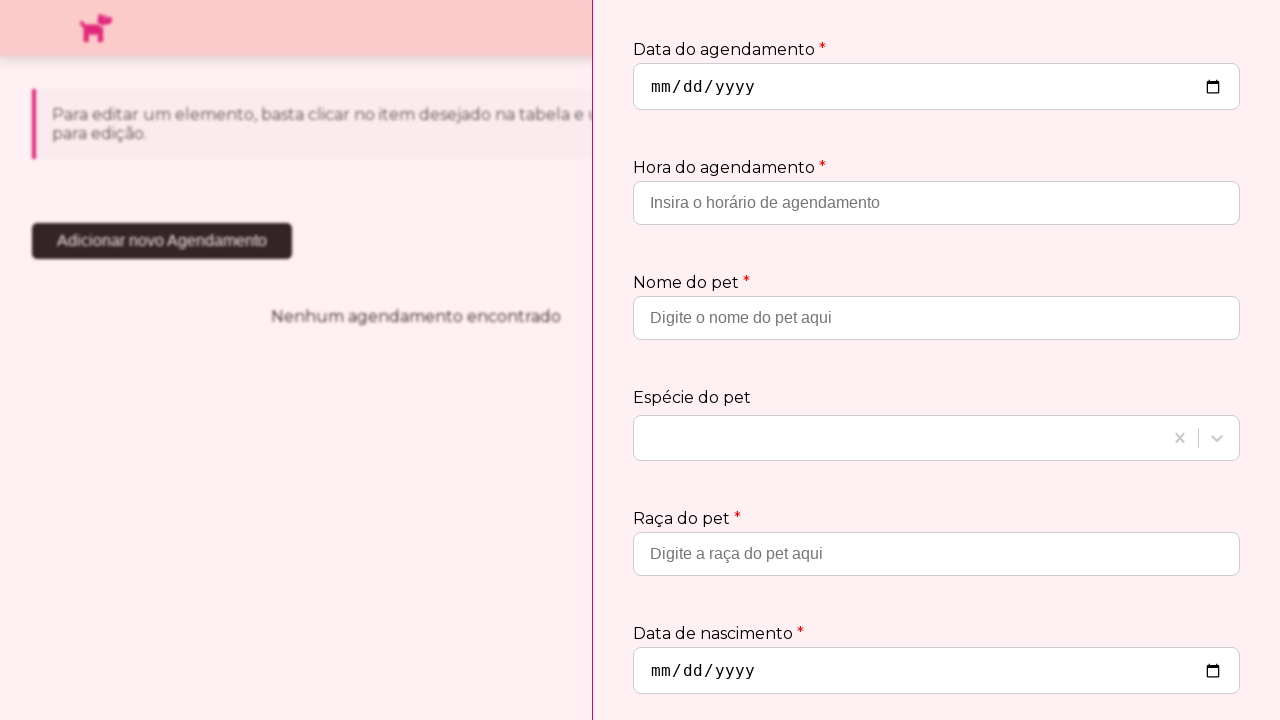